Navigates to OrangeHRM demo login page and clicks on the OrangeHRM, Inc branding/footer link

Starting URL: https://opensource-demo.orangehrmlive.com/web/index.php/auth/login

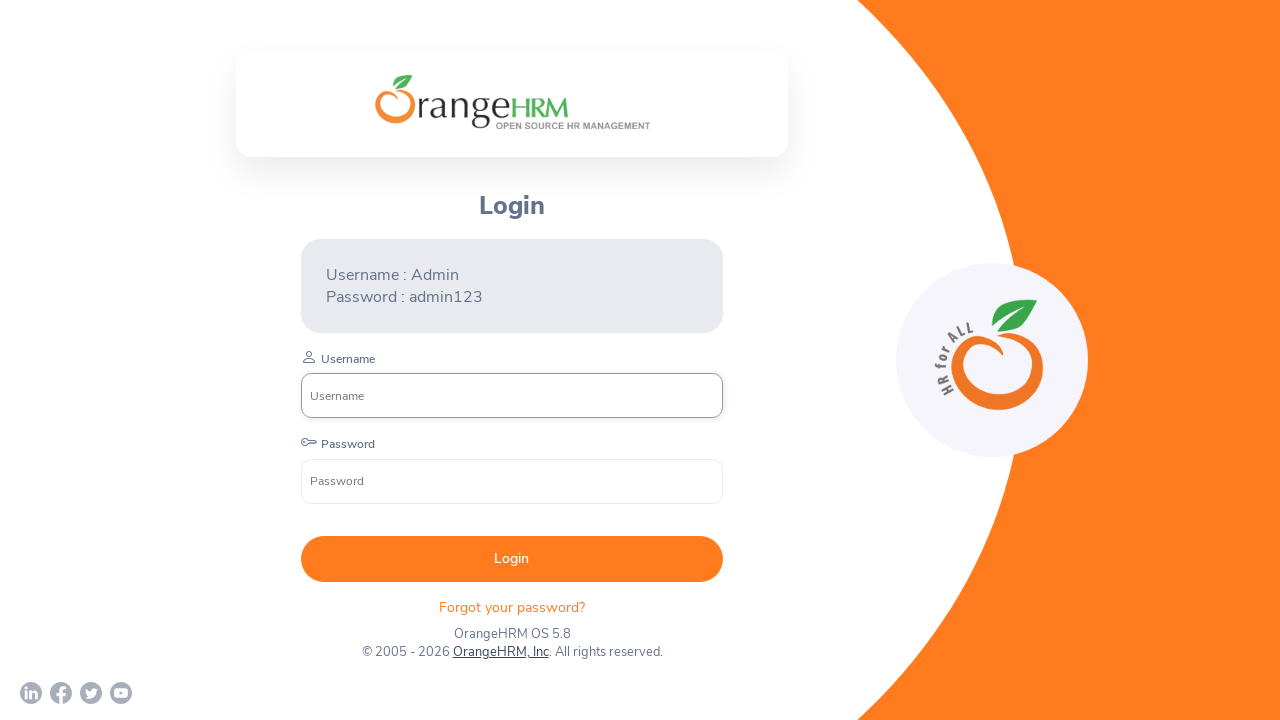

Waited for page to load (networkidle state)
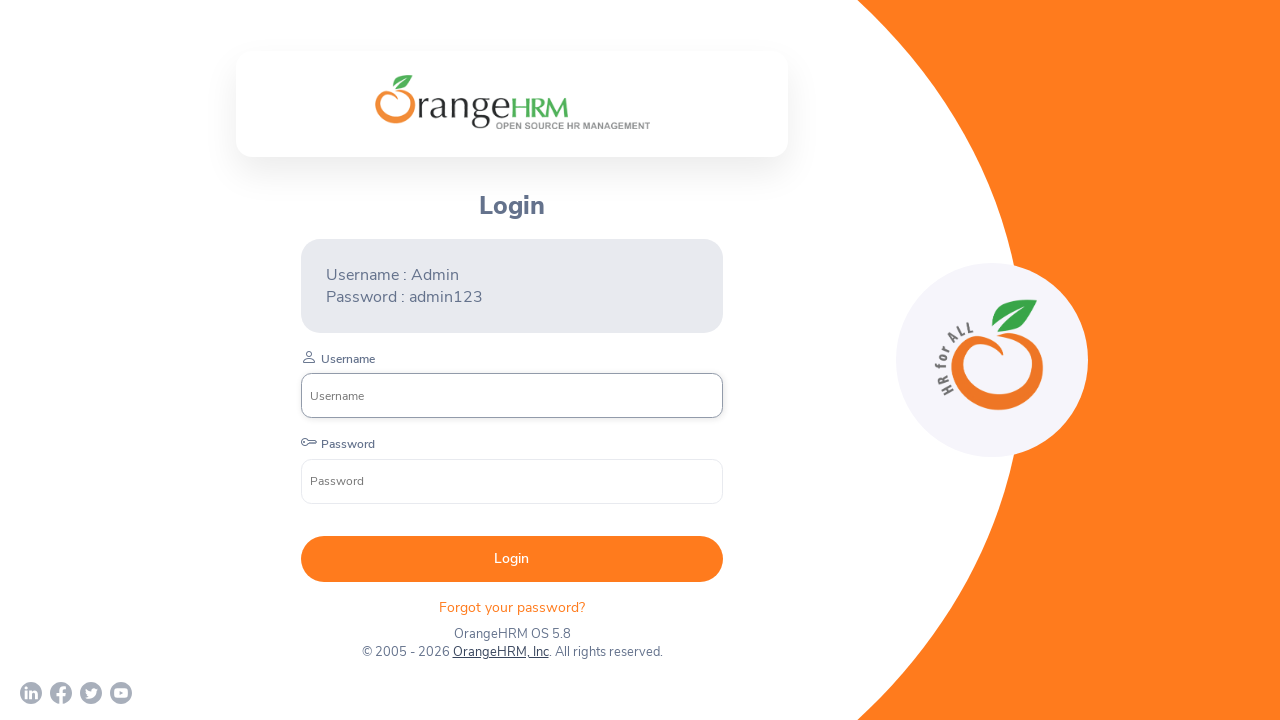

Clicked on the OrangeHRM, Inc branding/footer link at (500, 652) on xpath=//a[normalize-space()='OrangeHRM, Inc']
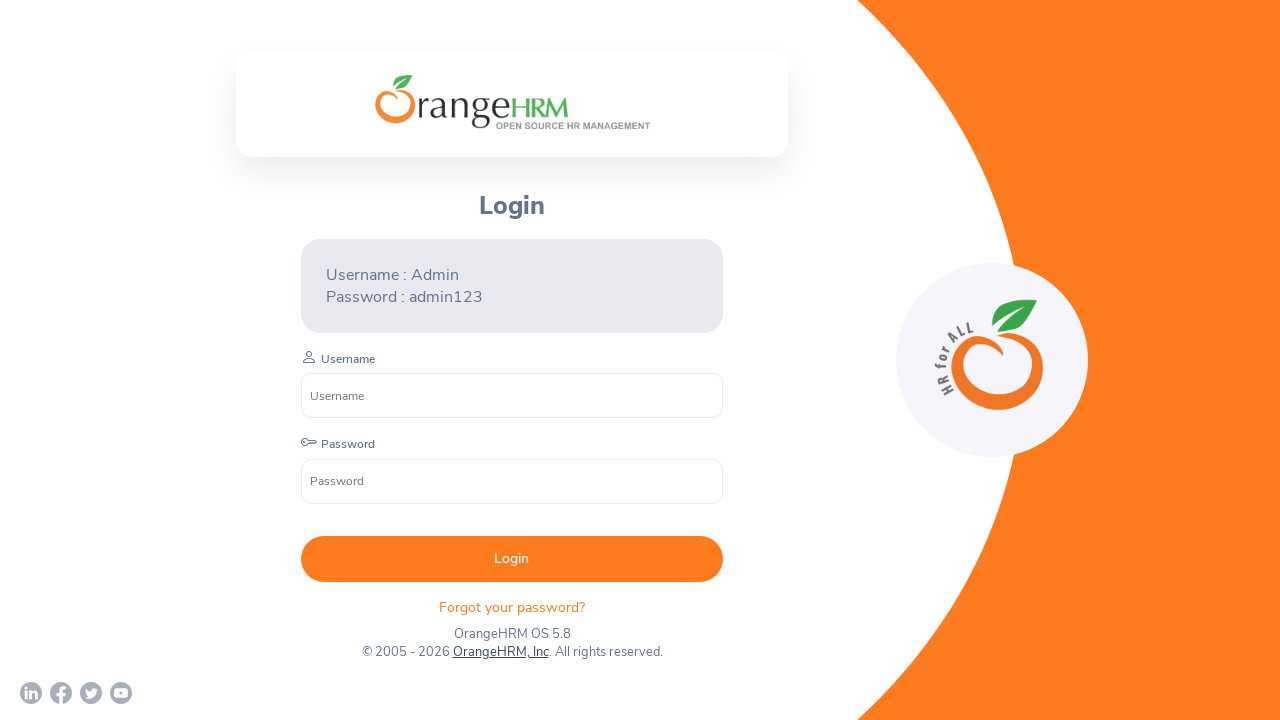

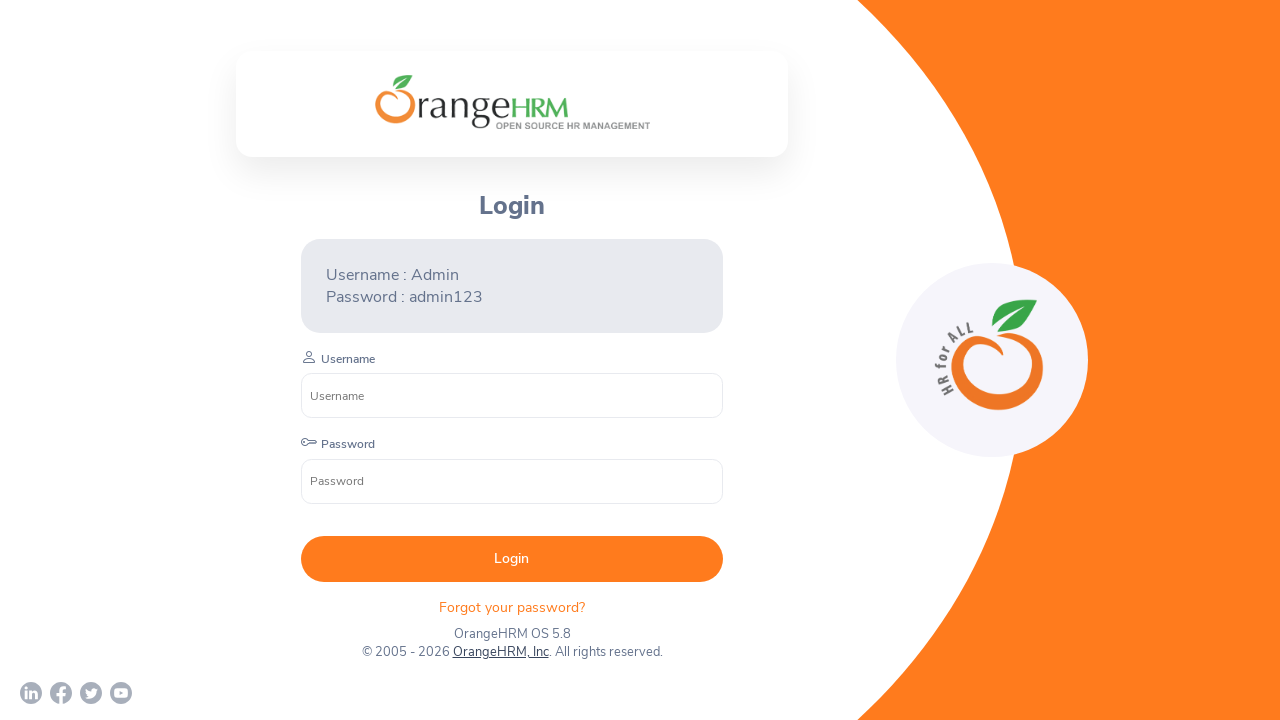